Tests dropdown selection functionality by clicking on a country dropdown and selecting a specific country from the list

Starting URL: https://www.leafground.com/select.xhtml

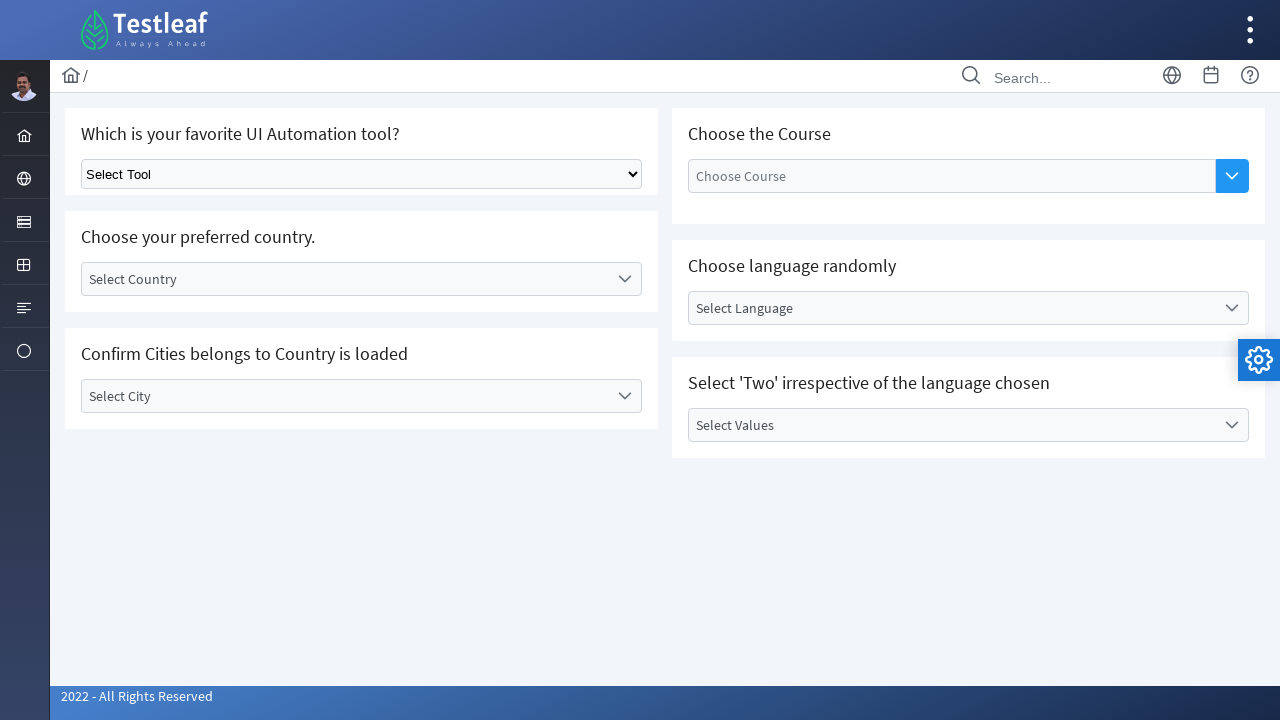

Clicked on country dropdown to open it at (624, 279) on xpath=//*[@id='j_idt87:country']//*[starts-with(@class,'ui-selectonemenu-trigger
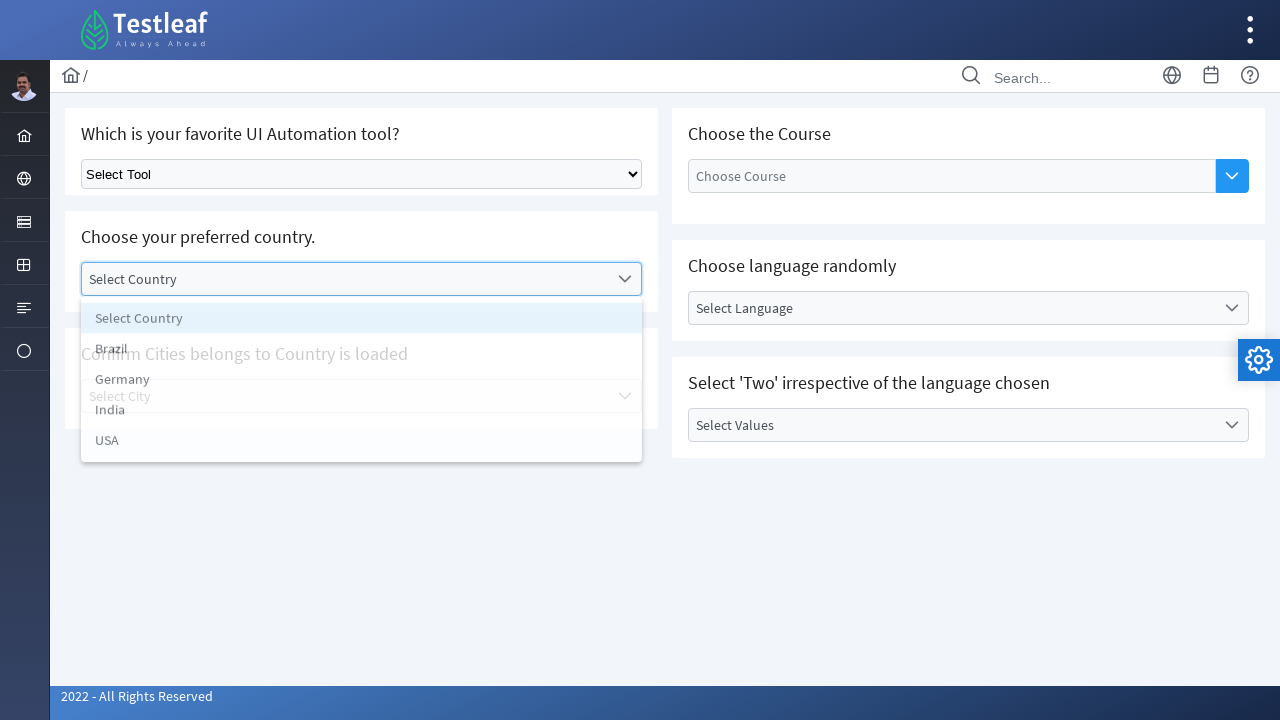

Waited for dropdown items to become visible
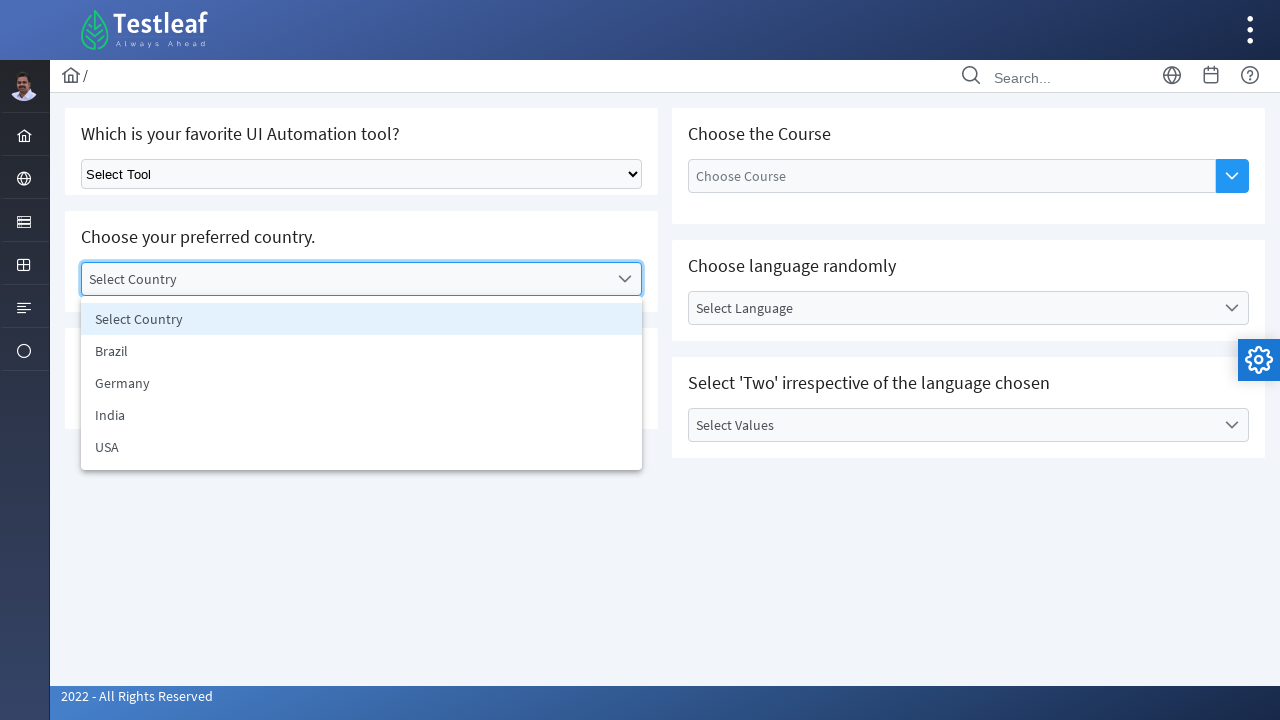

Retrieved all country options from dropdown list
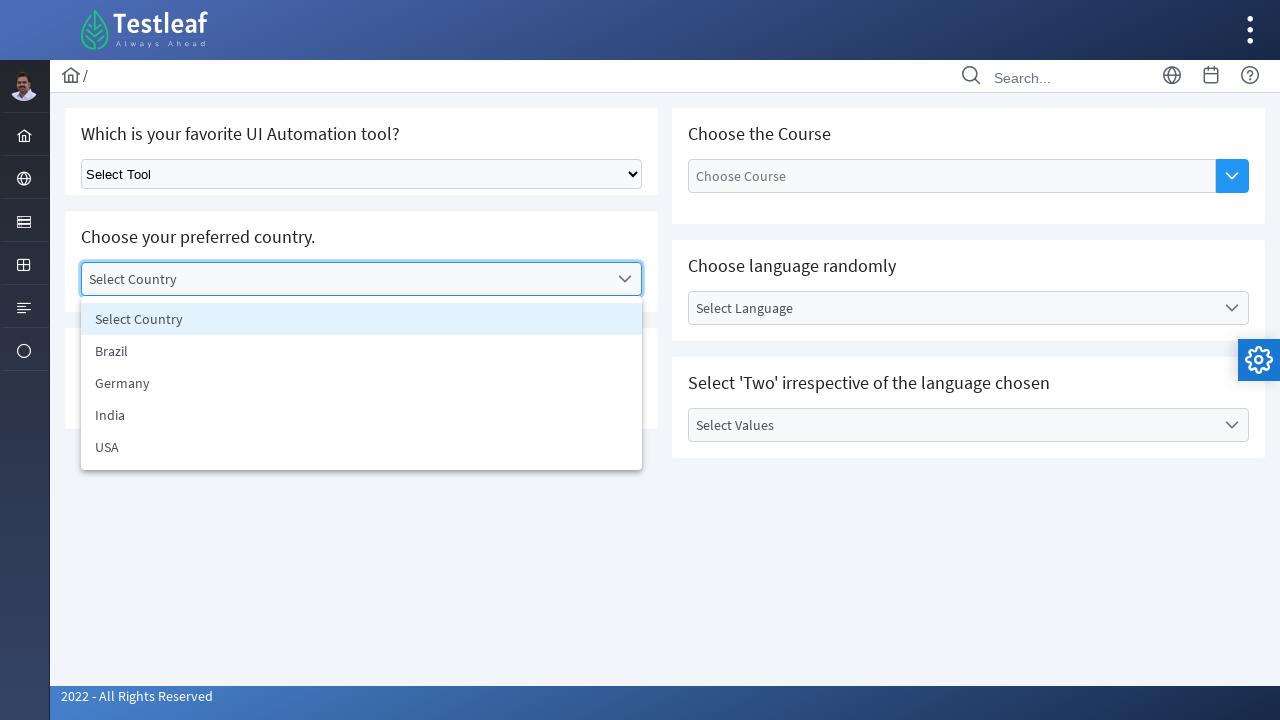

Selected Germany from country dropdown at (362, 383) on xpath=//*[@id='j_idt87:country_items']//li >> nth=2
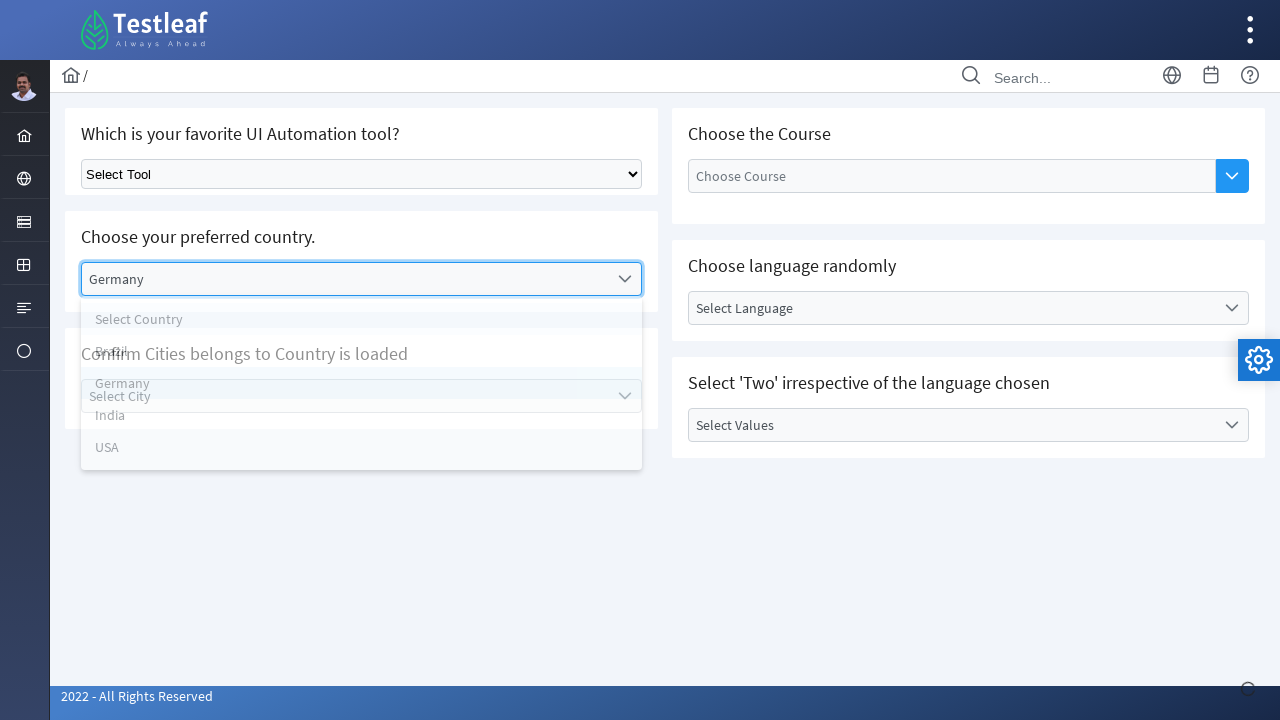

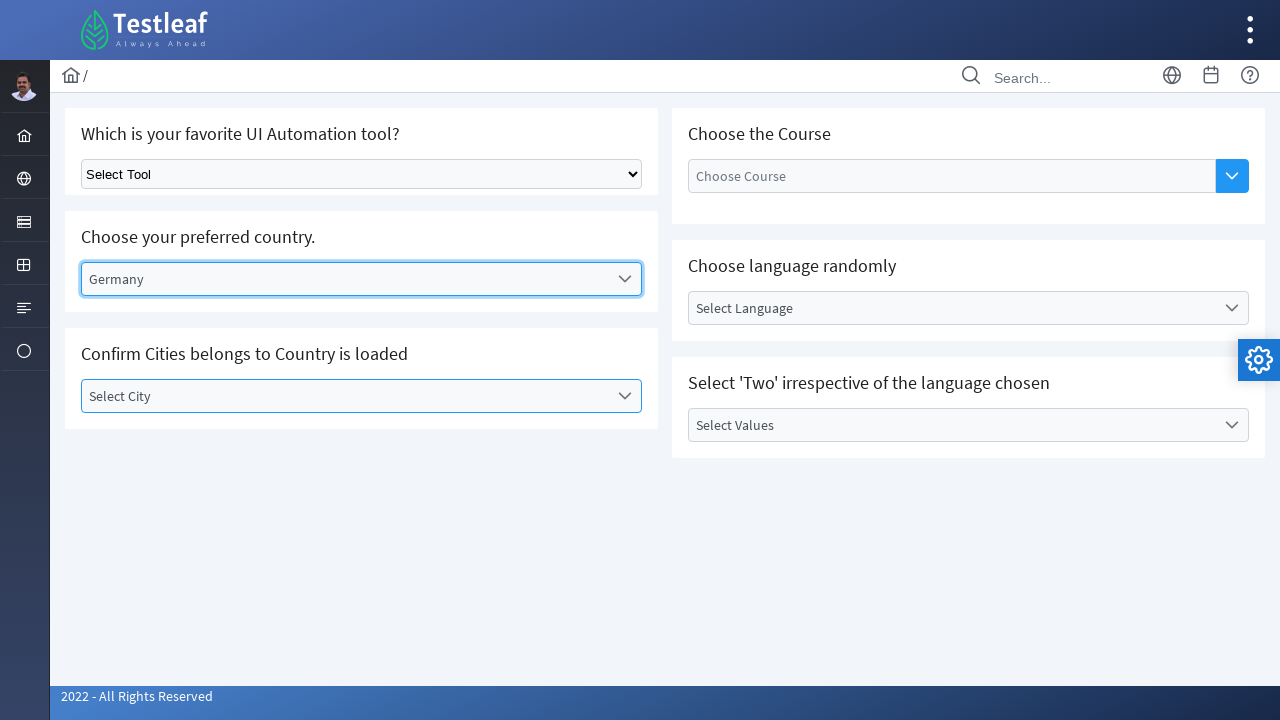